Tests explicit wait for invisibility of an element before verifying another element's text

Starting URL: https://kristinek.github.io/site/examples/sync

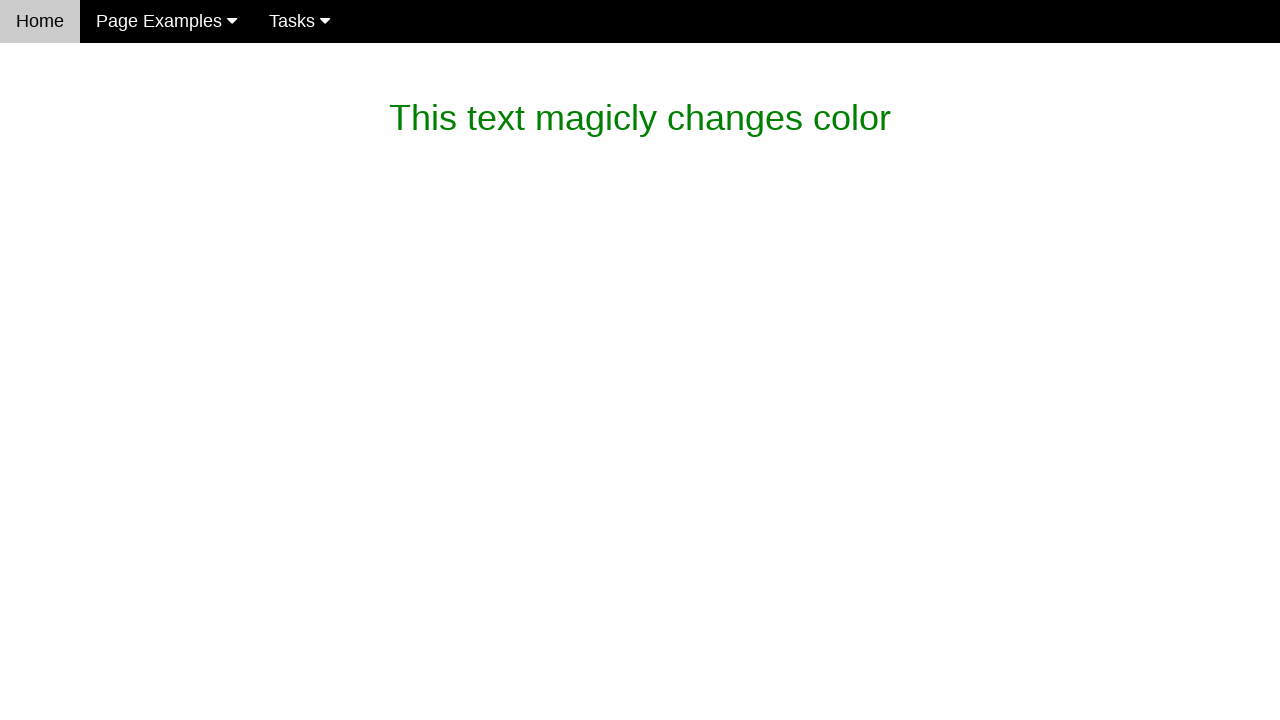

Waited for paragraph with 'changes color' text to become invisible
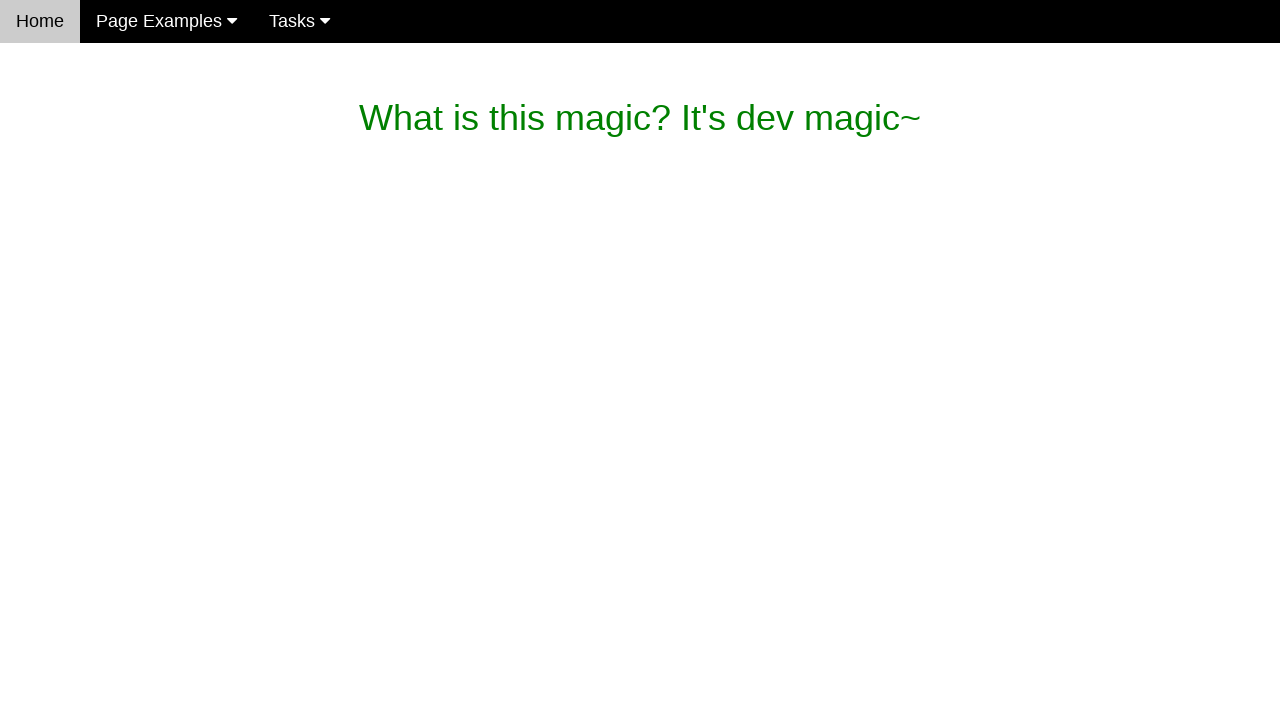

Verified visible paragraph text matches 'What is this magic? It's dev magic~'
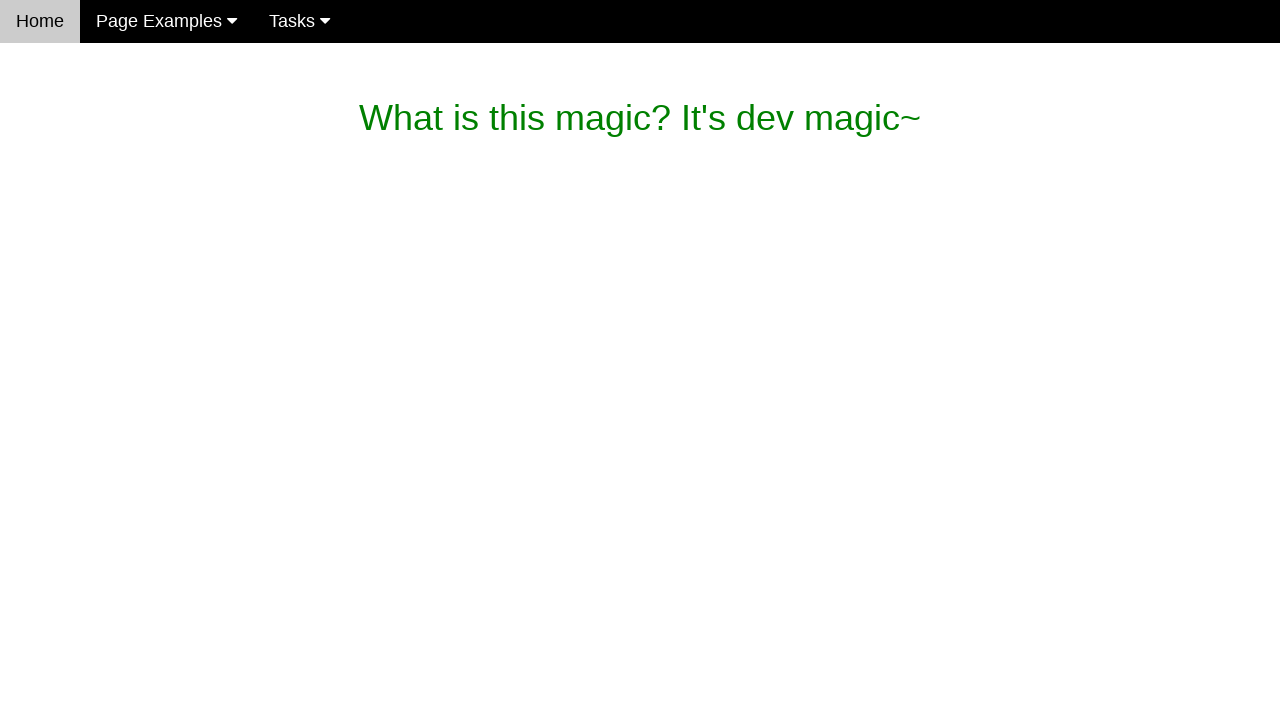

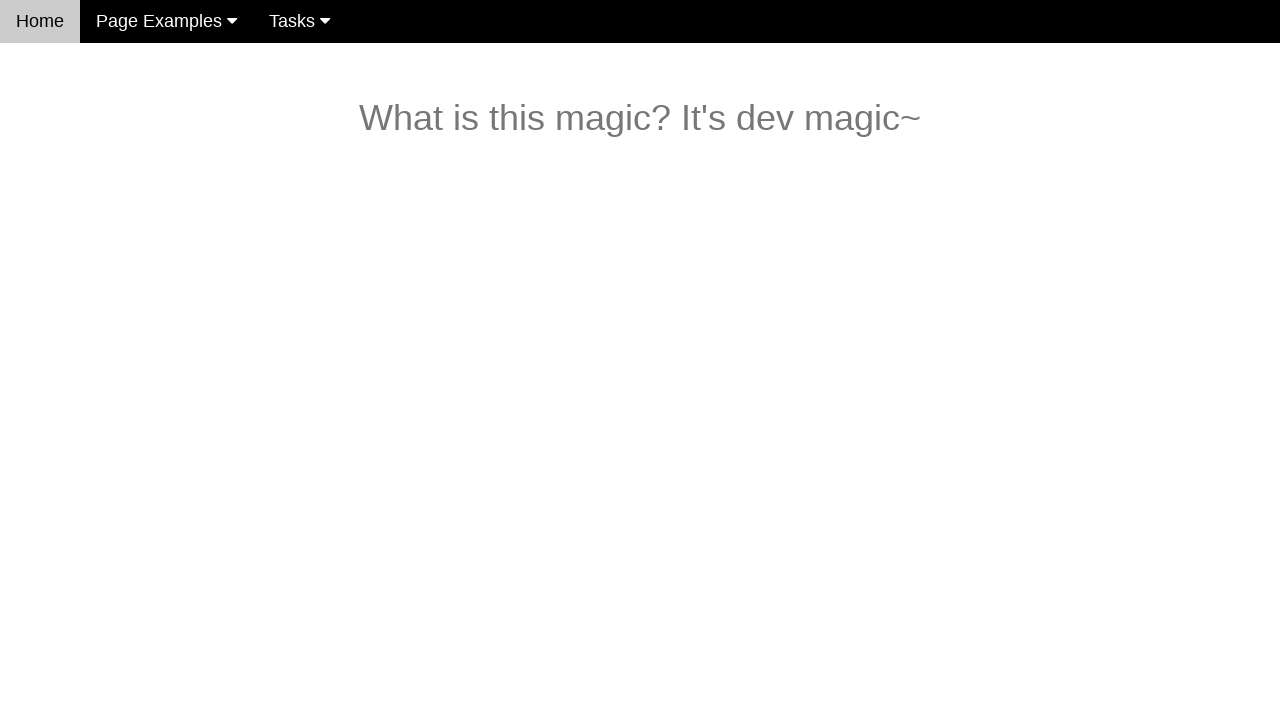